Navigates to Flipkart homepage, dismisses any popup, and clicks on a specific category image based on its source URL

Starting URL: https://www.flipkart.com/

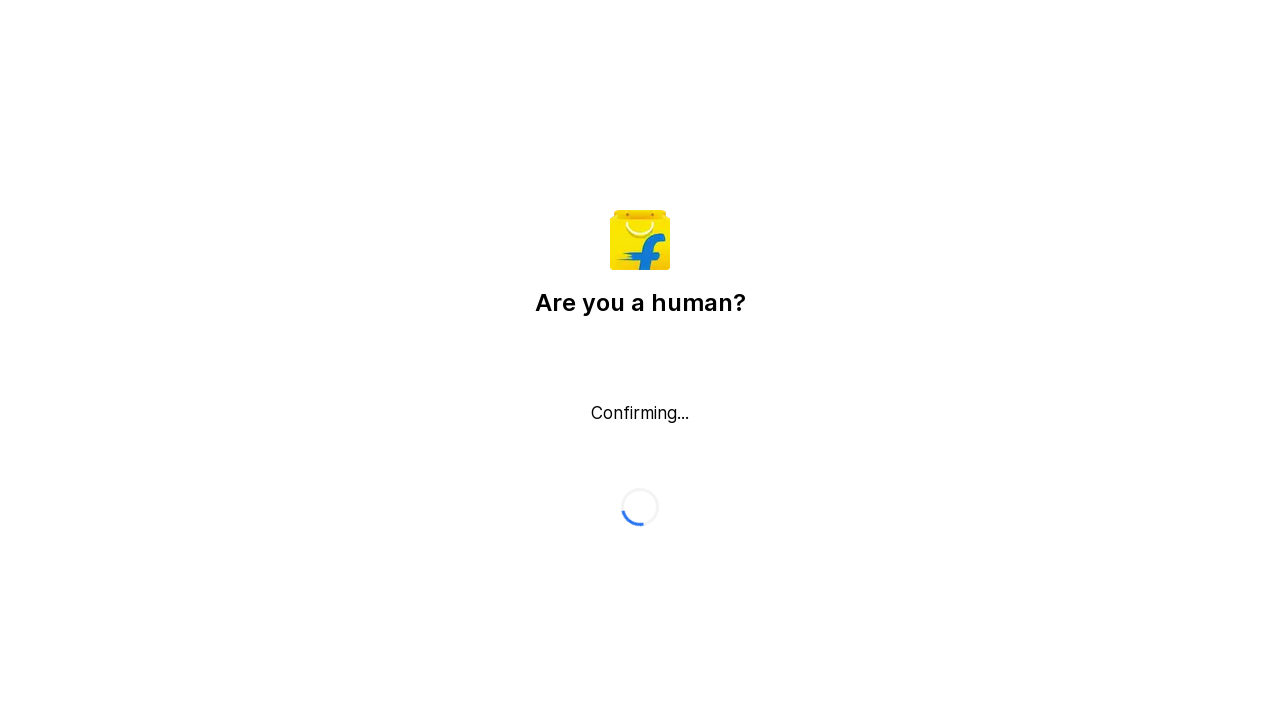

Pressed Escape to dismiss any popup
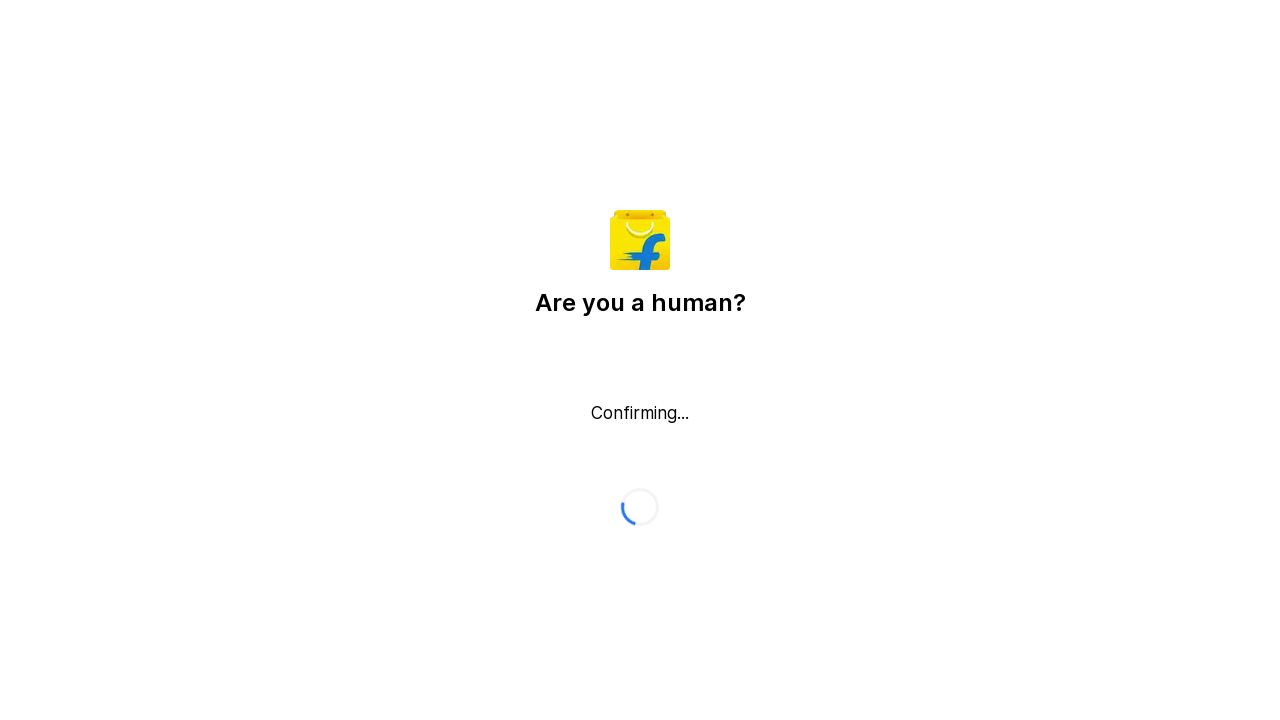

Located all category images on Flipkart homepage
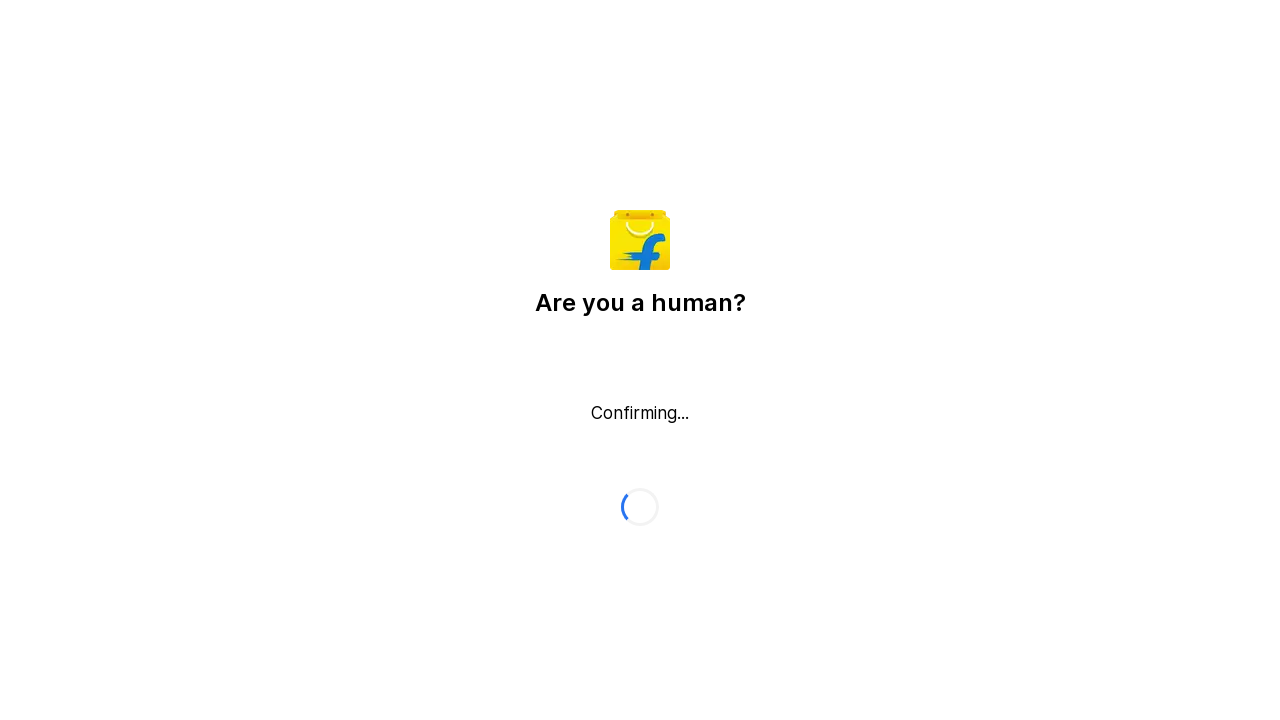

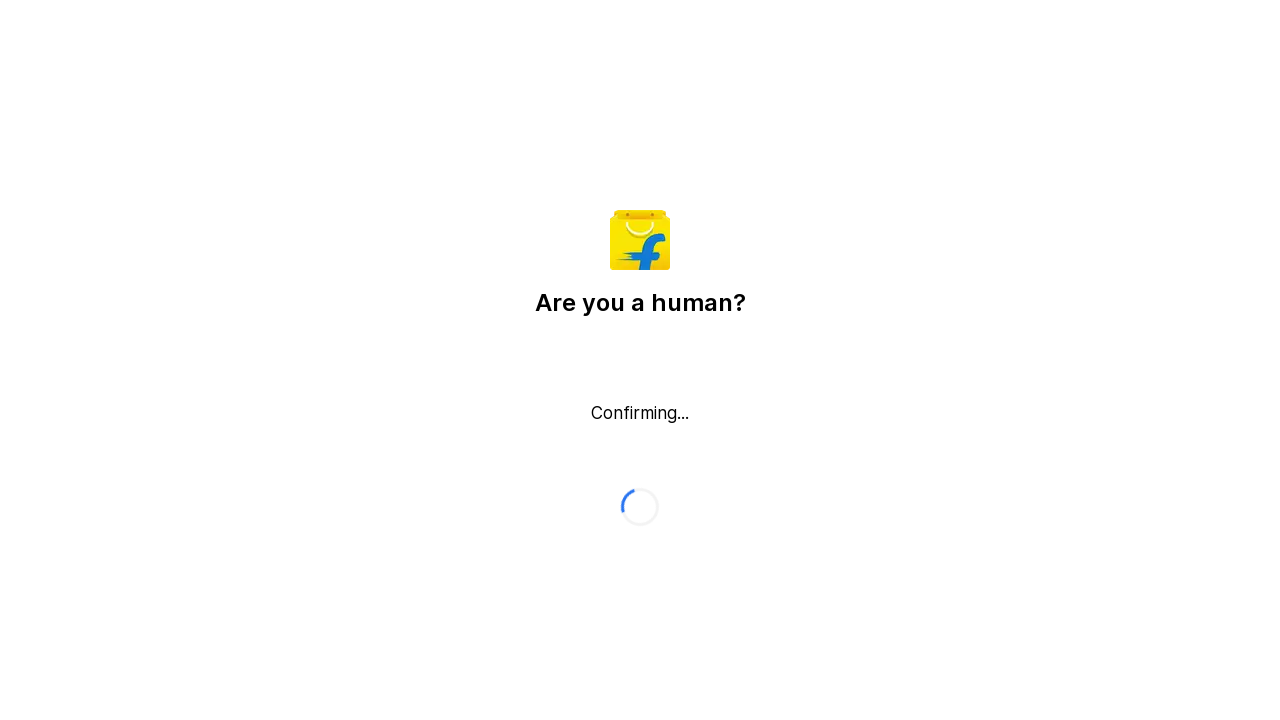